Tests scrolling to form elements and filling them with name and date information

Starting URL: http://formy-project.herokuapp.com/scroll

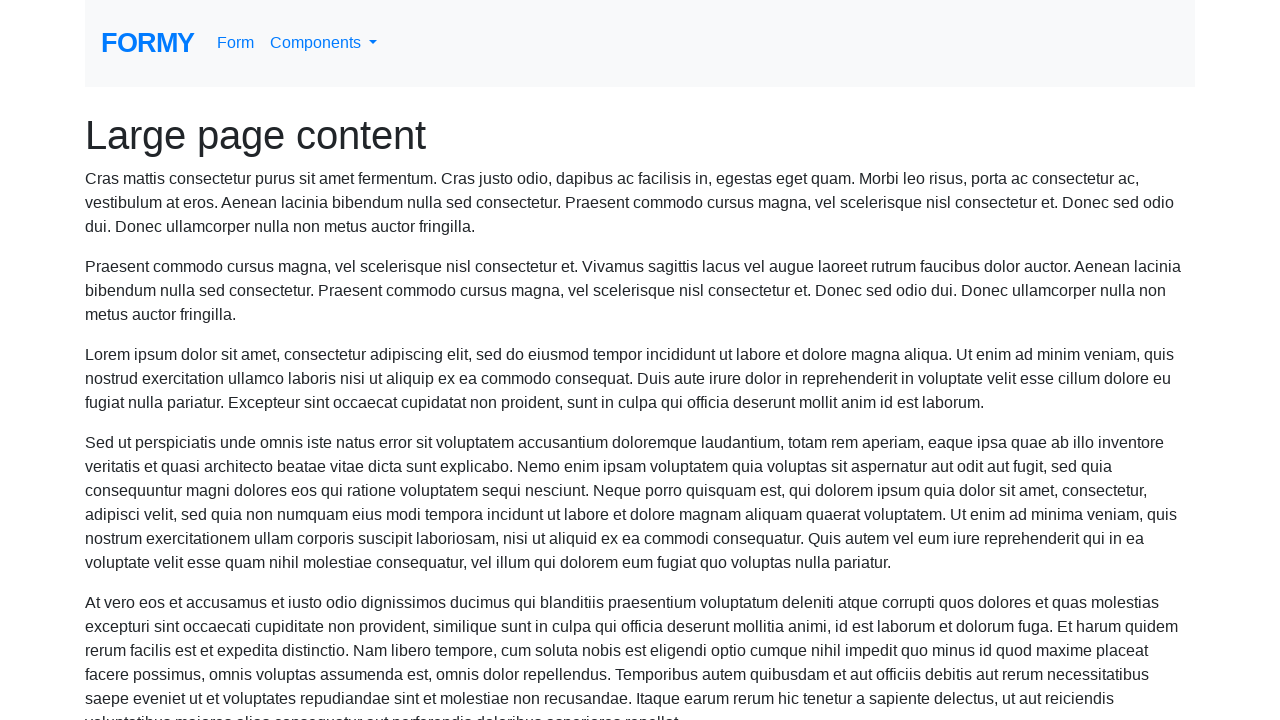

Located name input field
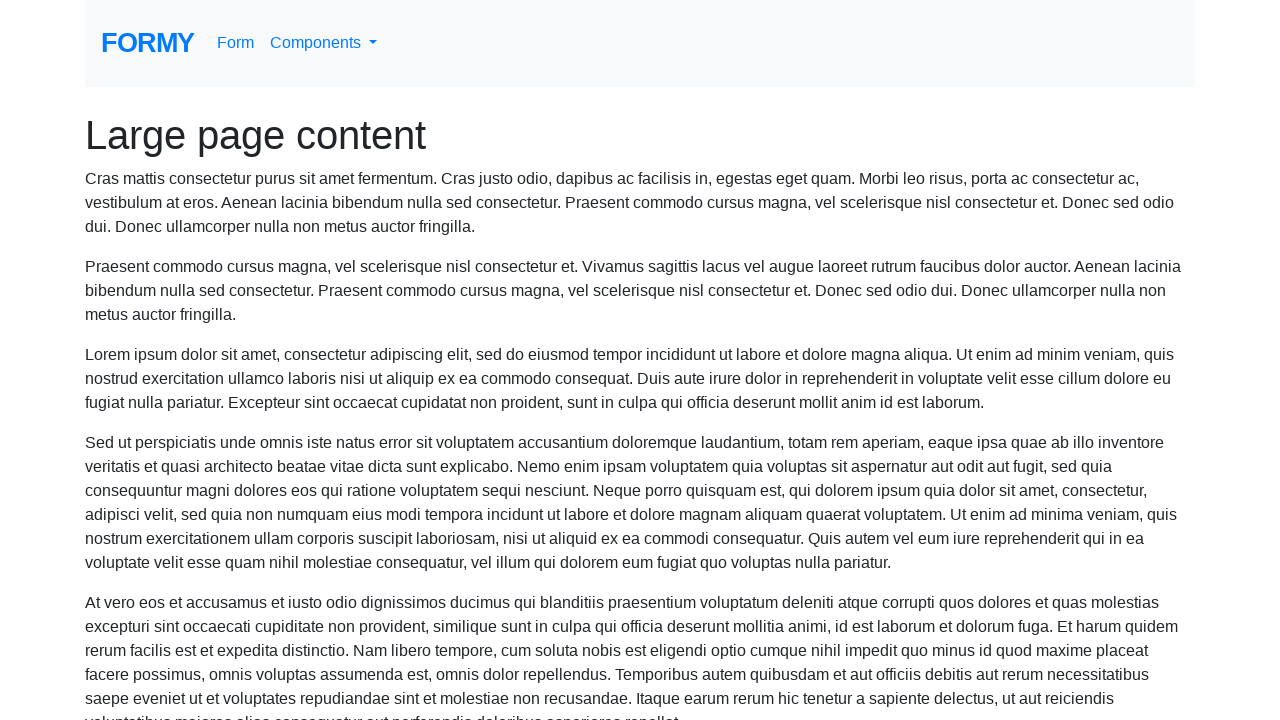

Scrolled to name field
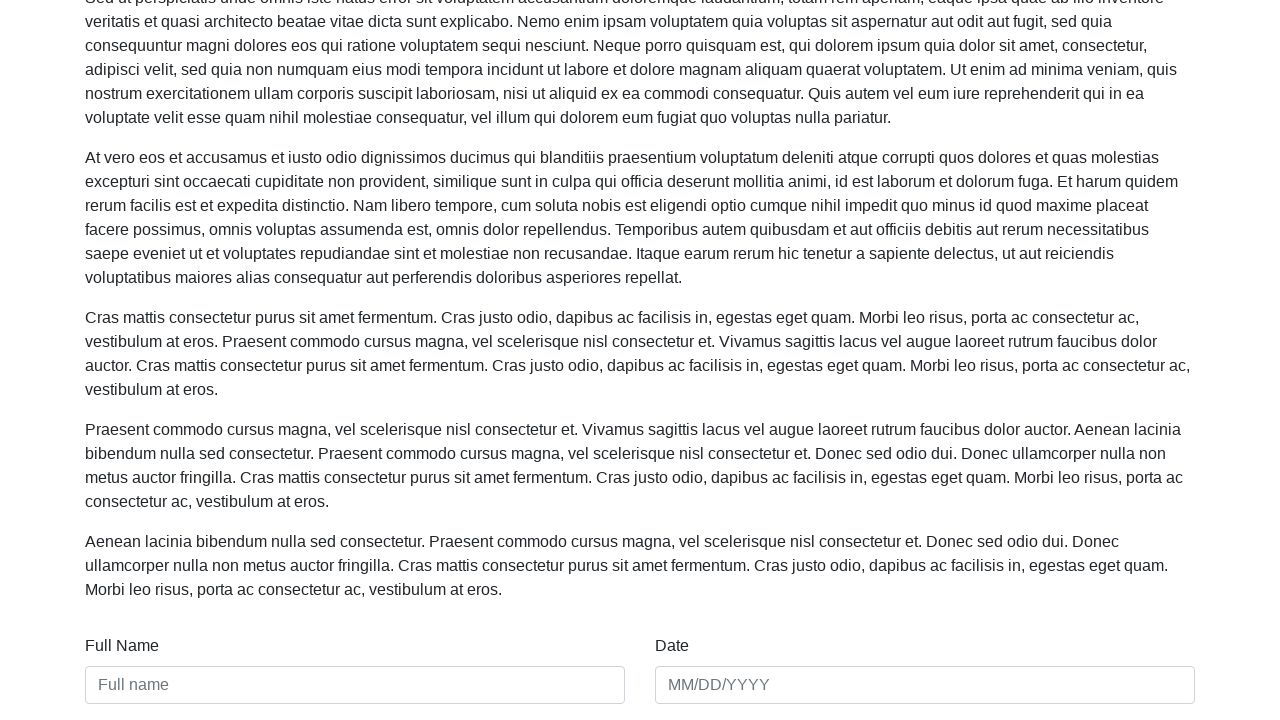

Filled name field with 'Zina Mazurkevych' on #name
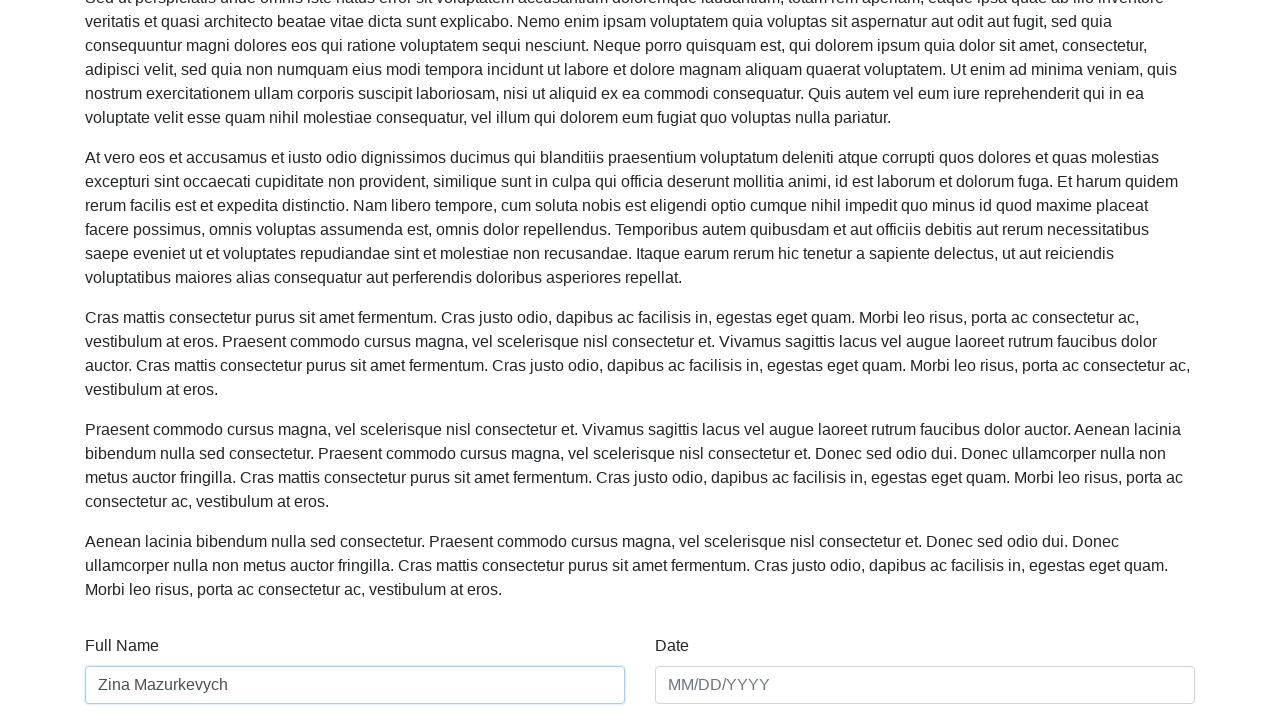

Filled date field with '01/01/2018' on #date
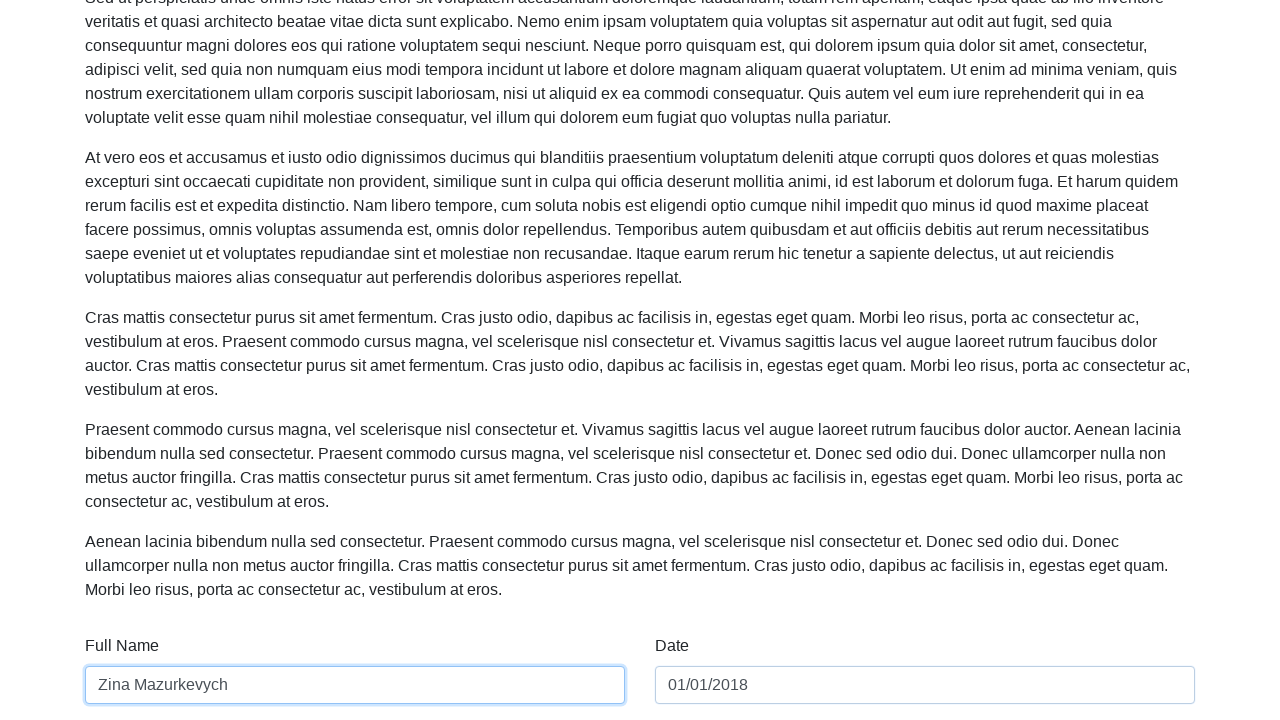

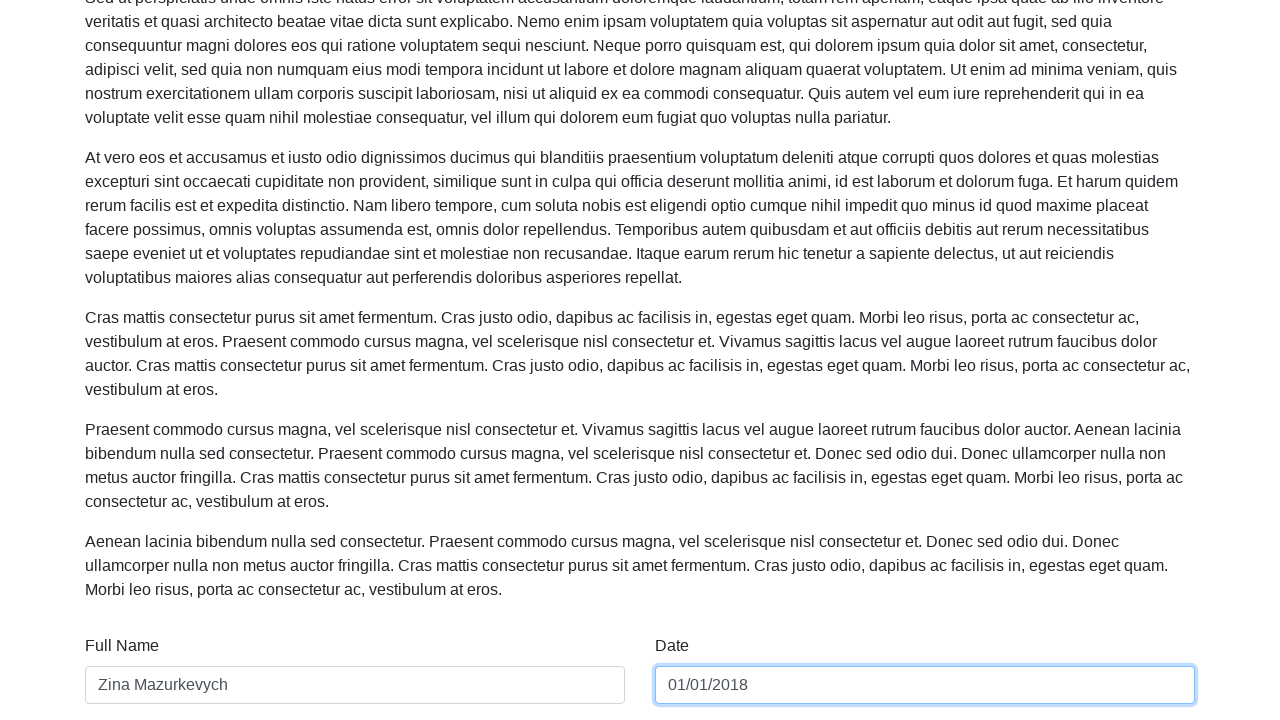